Navigates to the Tesla homepage and waits for the page to load. The script demonstrates basic page navigation without any further interactions.

Starting URL: https://www.tesla.com/

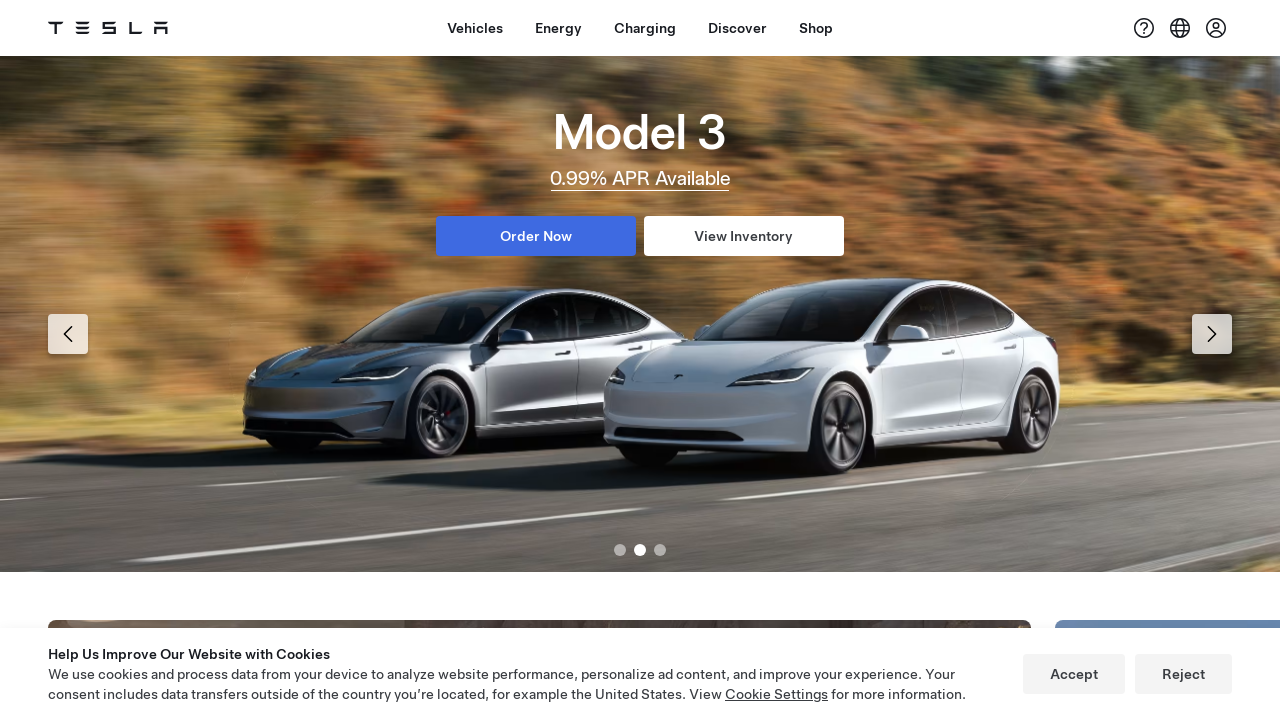

Waited for page DOM content to load
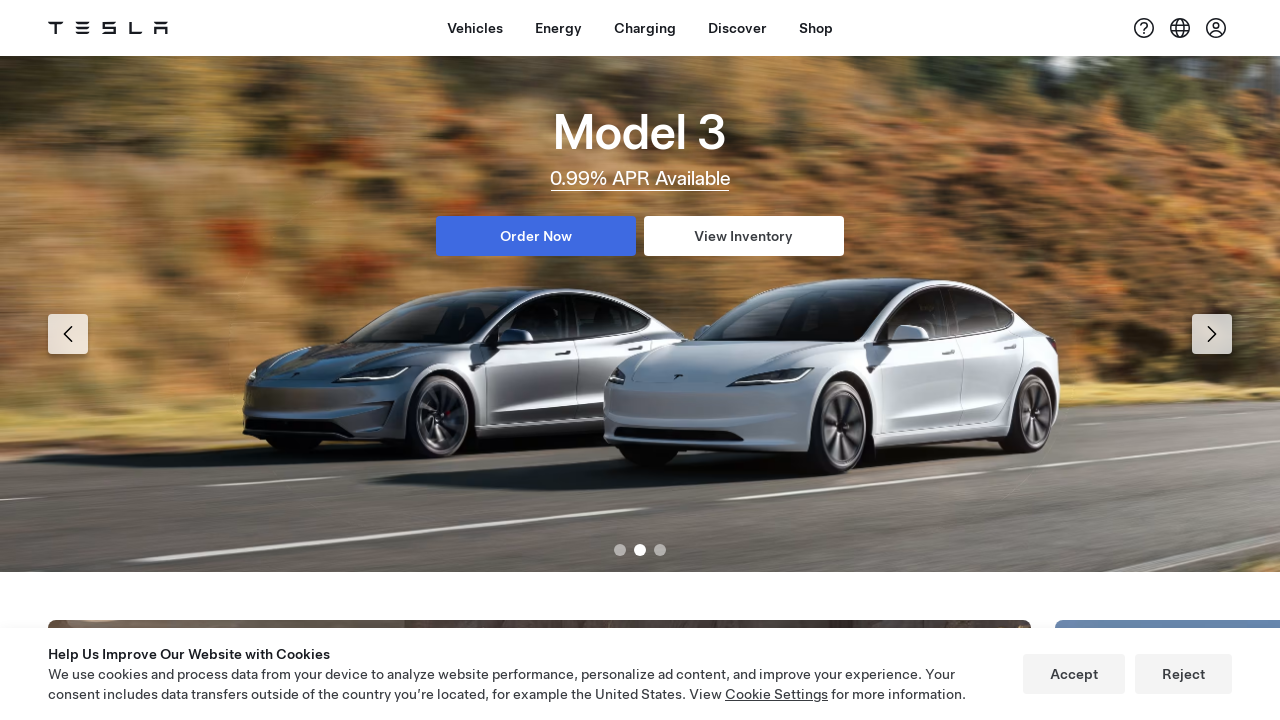

Verified body element is present on Tesla homepage
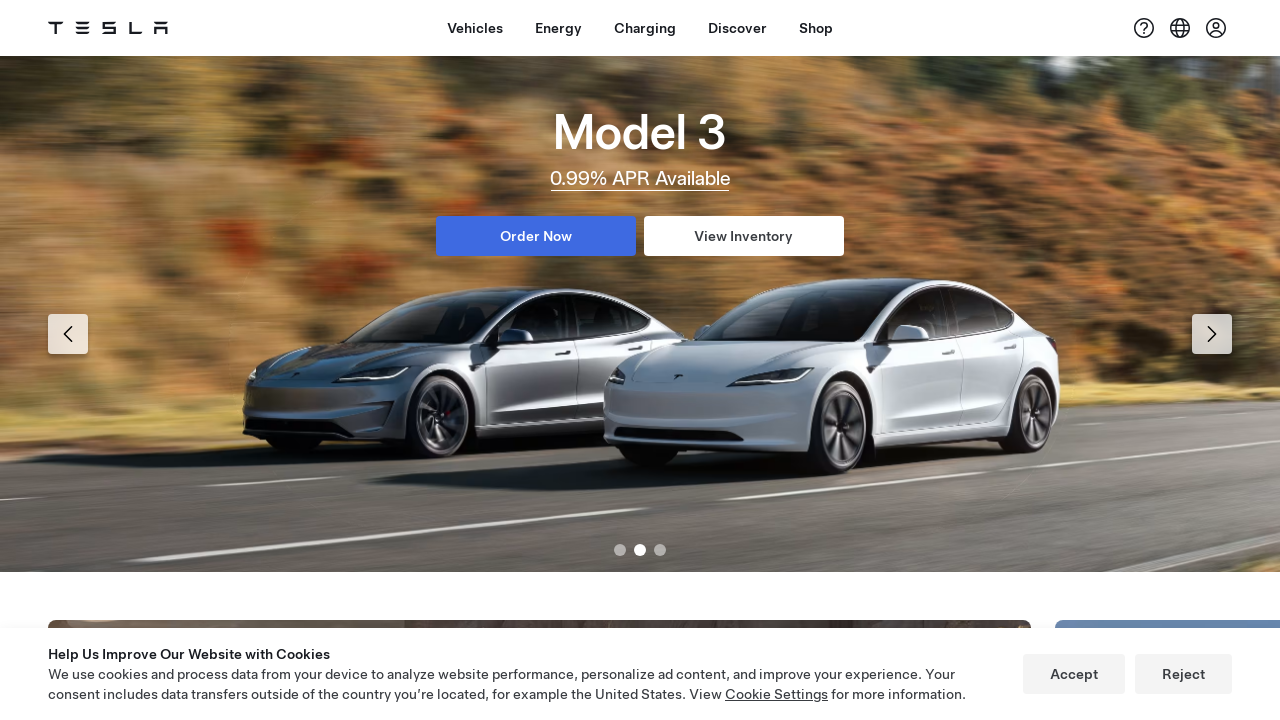

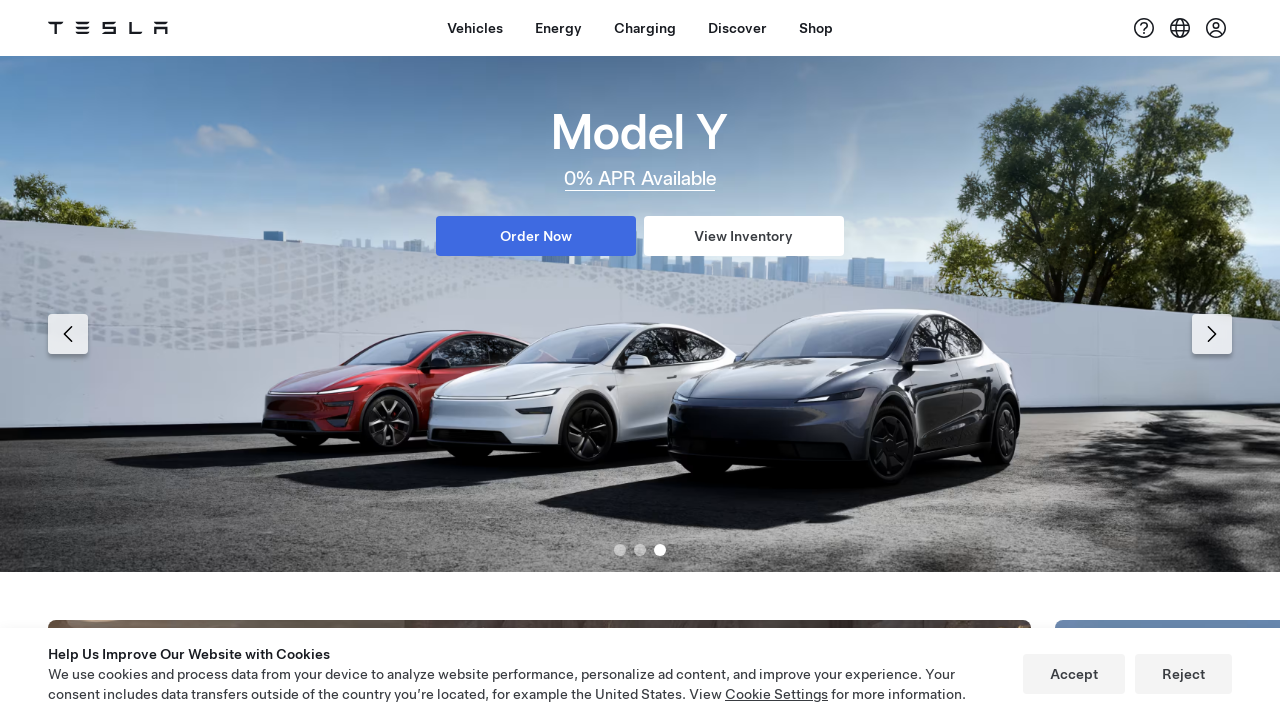